Navigates to GitHub, performs a search for "Selenide", and waits for search results to load

Starting URL: https://github.com

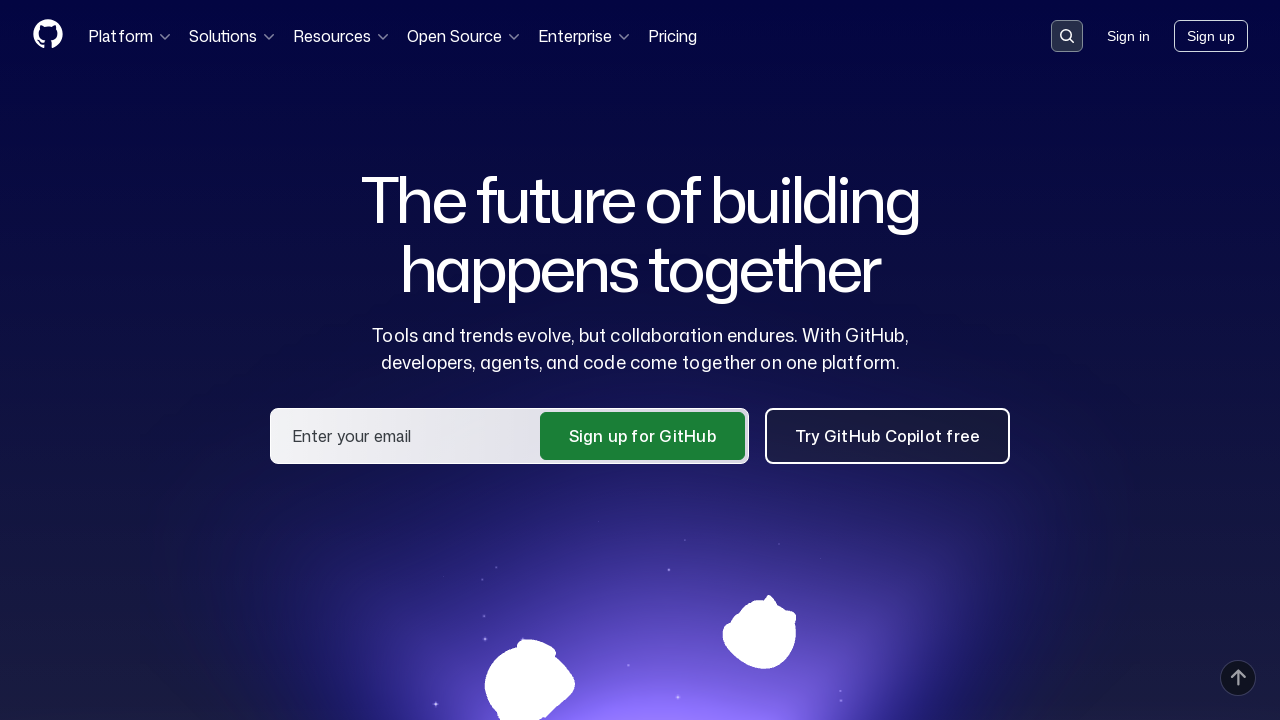

Set viewport size to 1920x1080
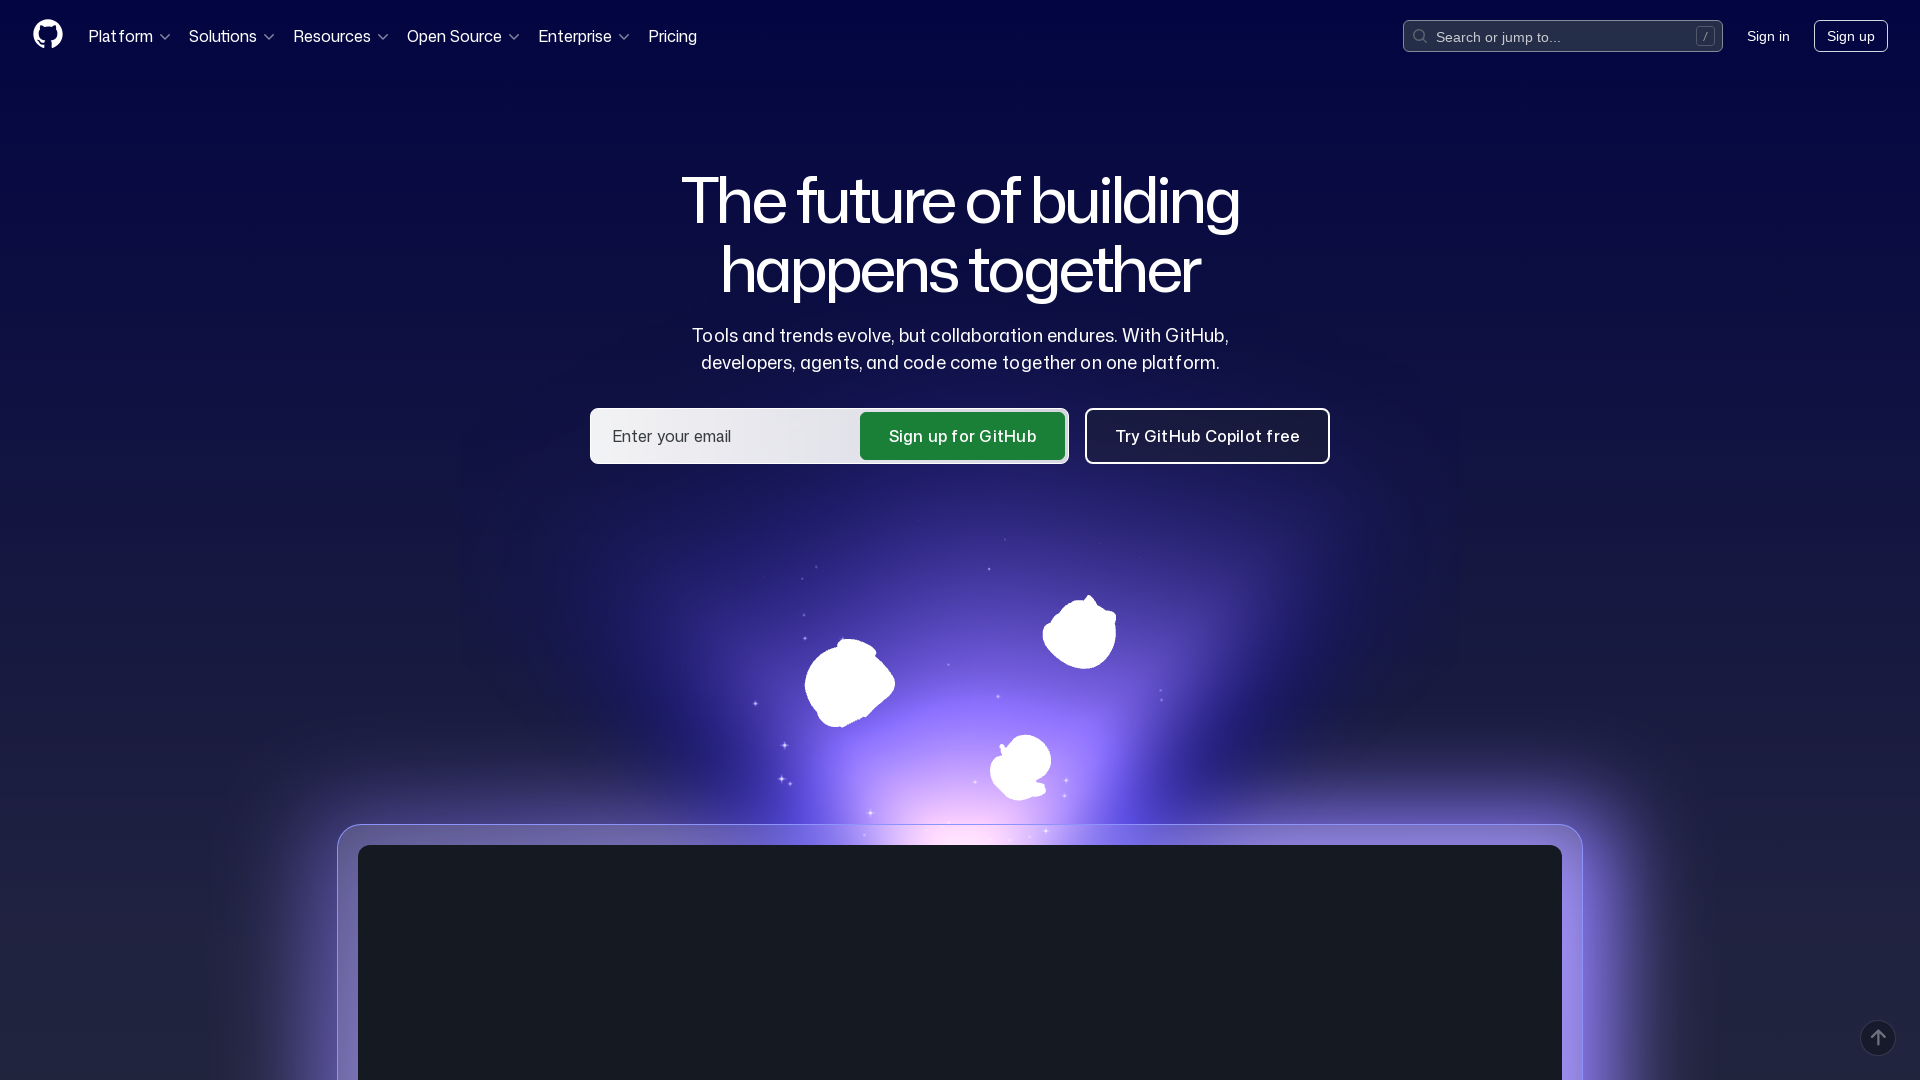

Clicked search button to activate search at (1563, 36) on button[data-target='qbsearch-input.inputButton']
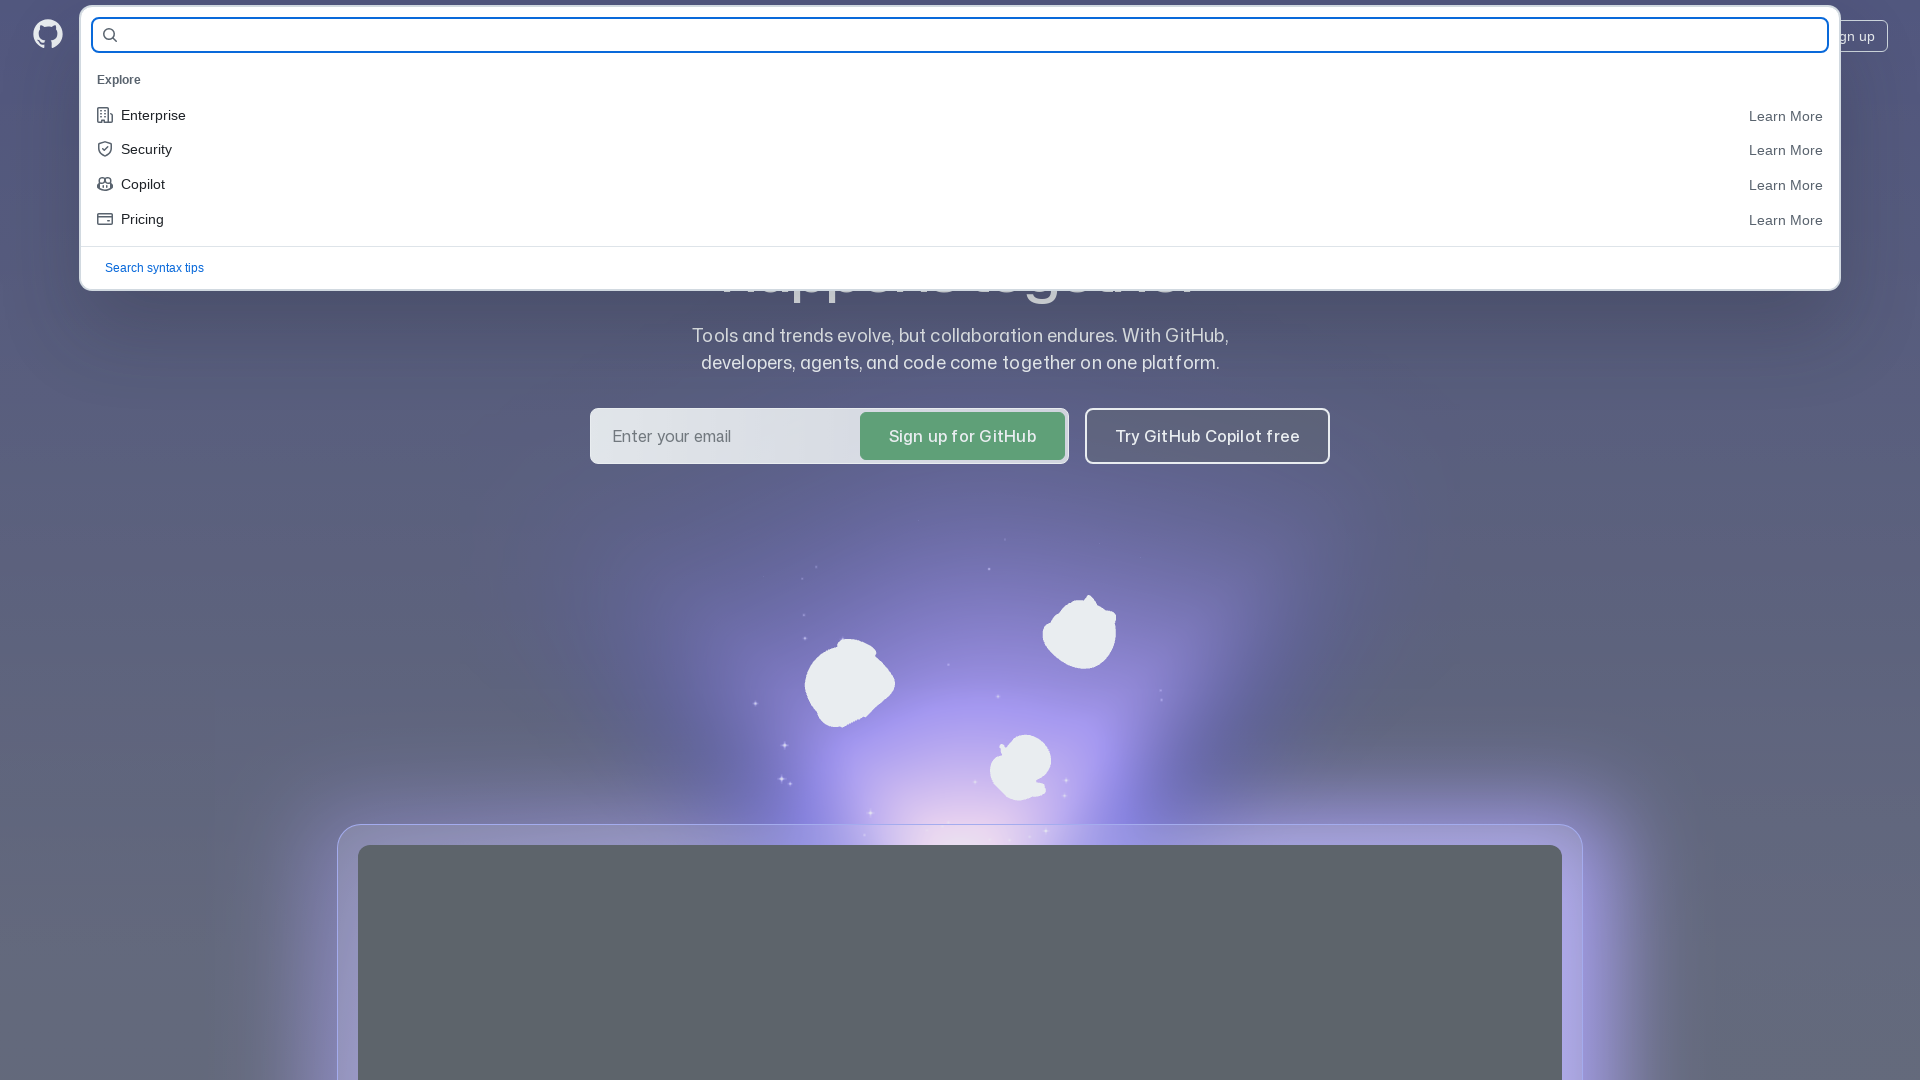

Filled search field with 'Selenide' on input[name='query-builder-test']
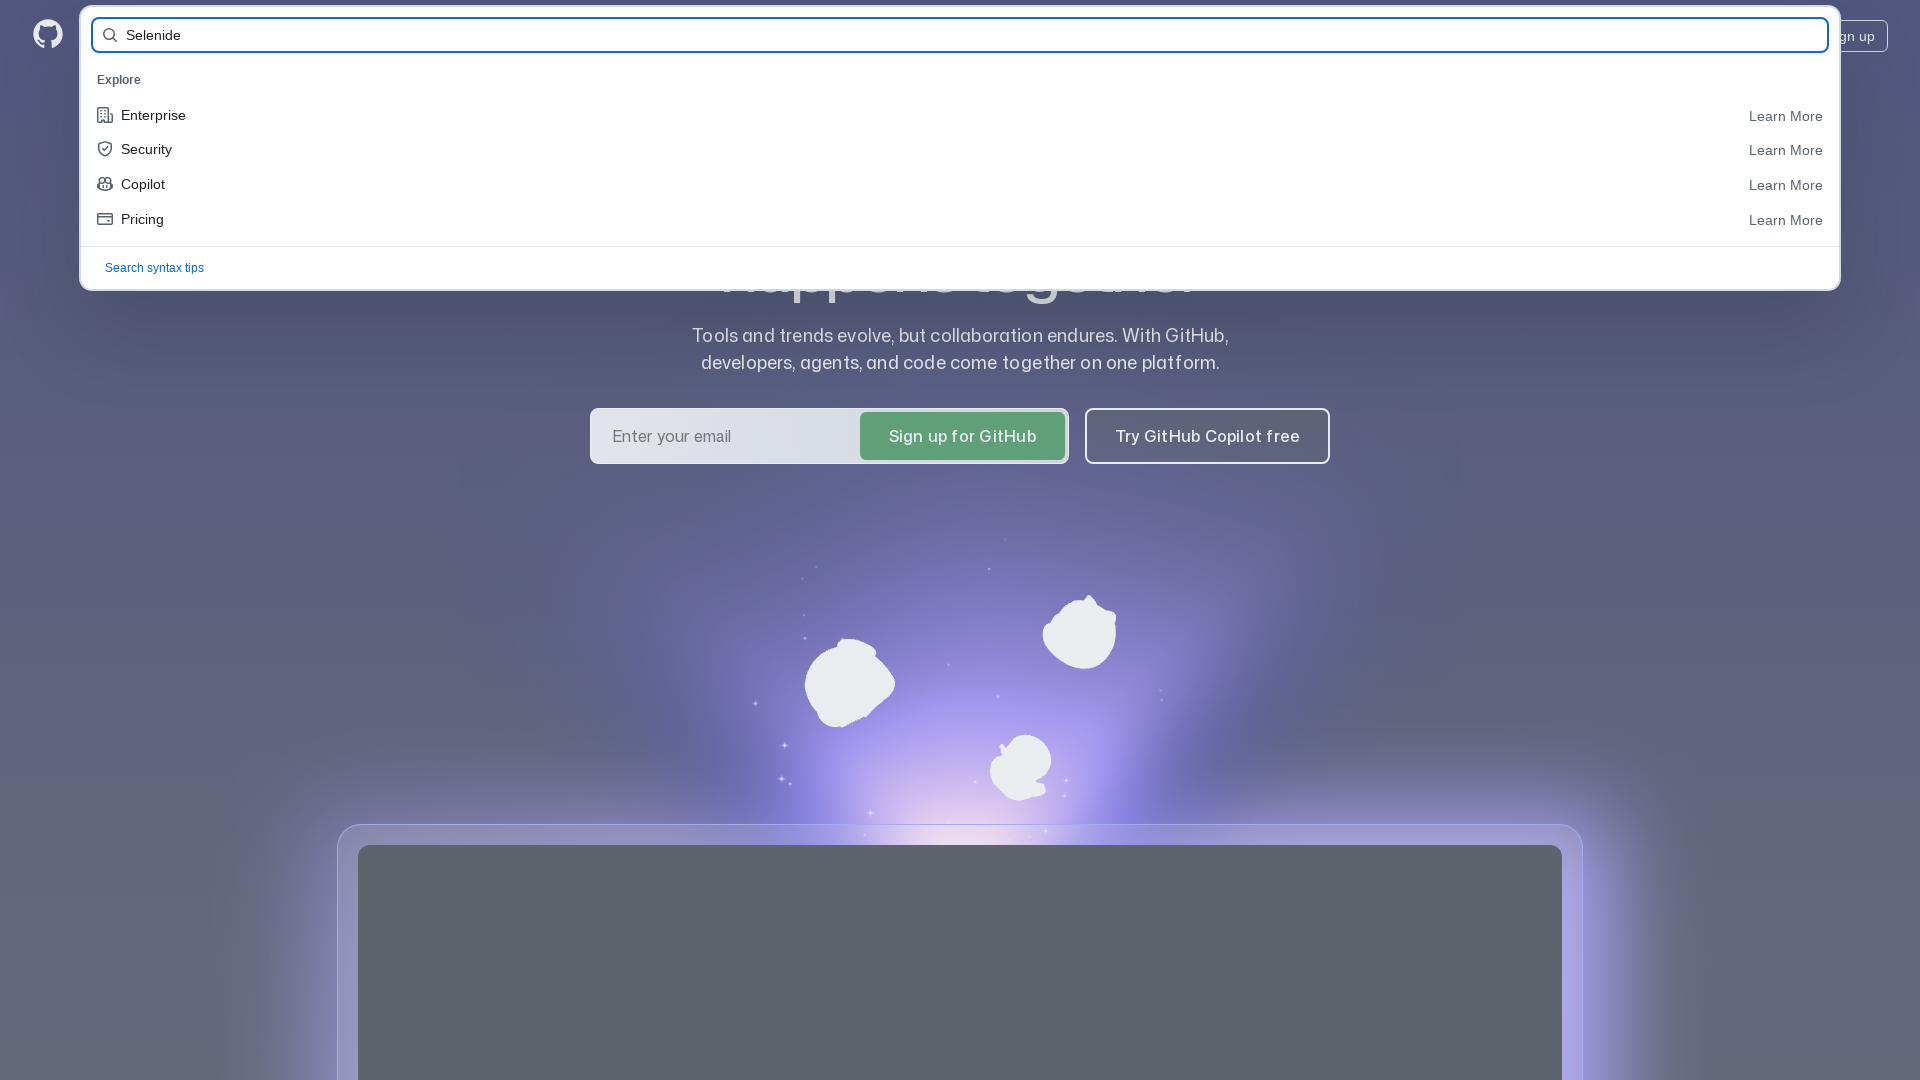

Pressed Enter to submit search query
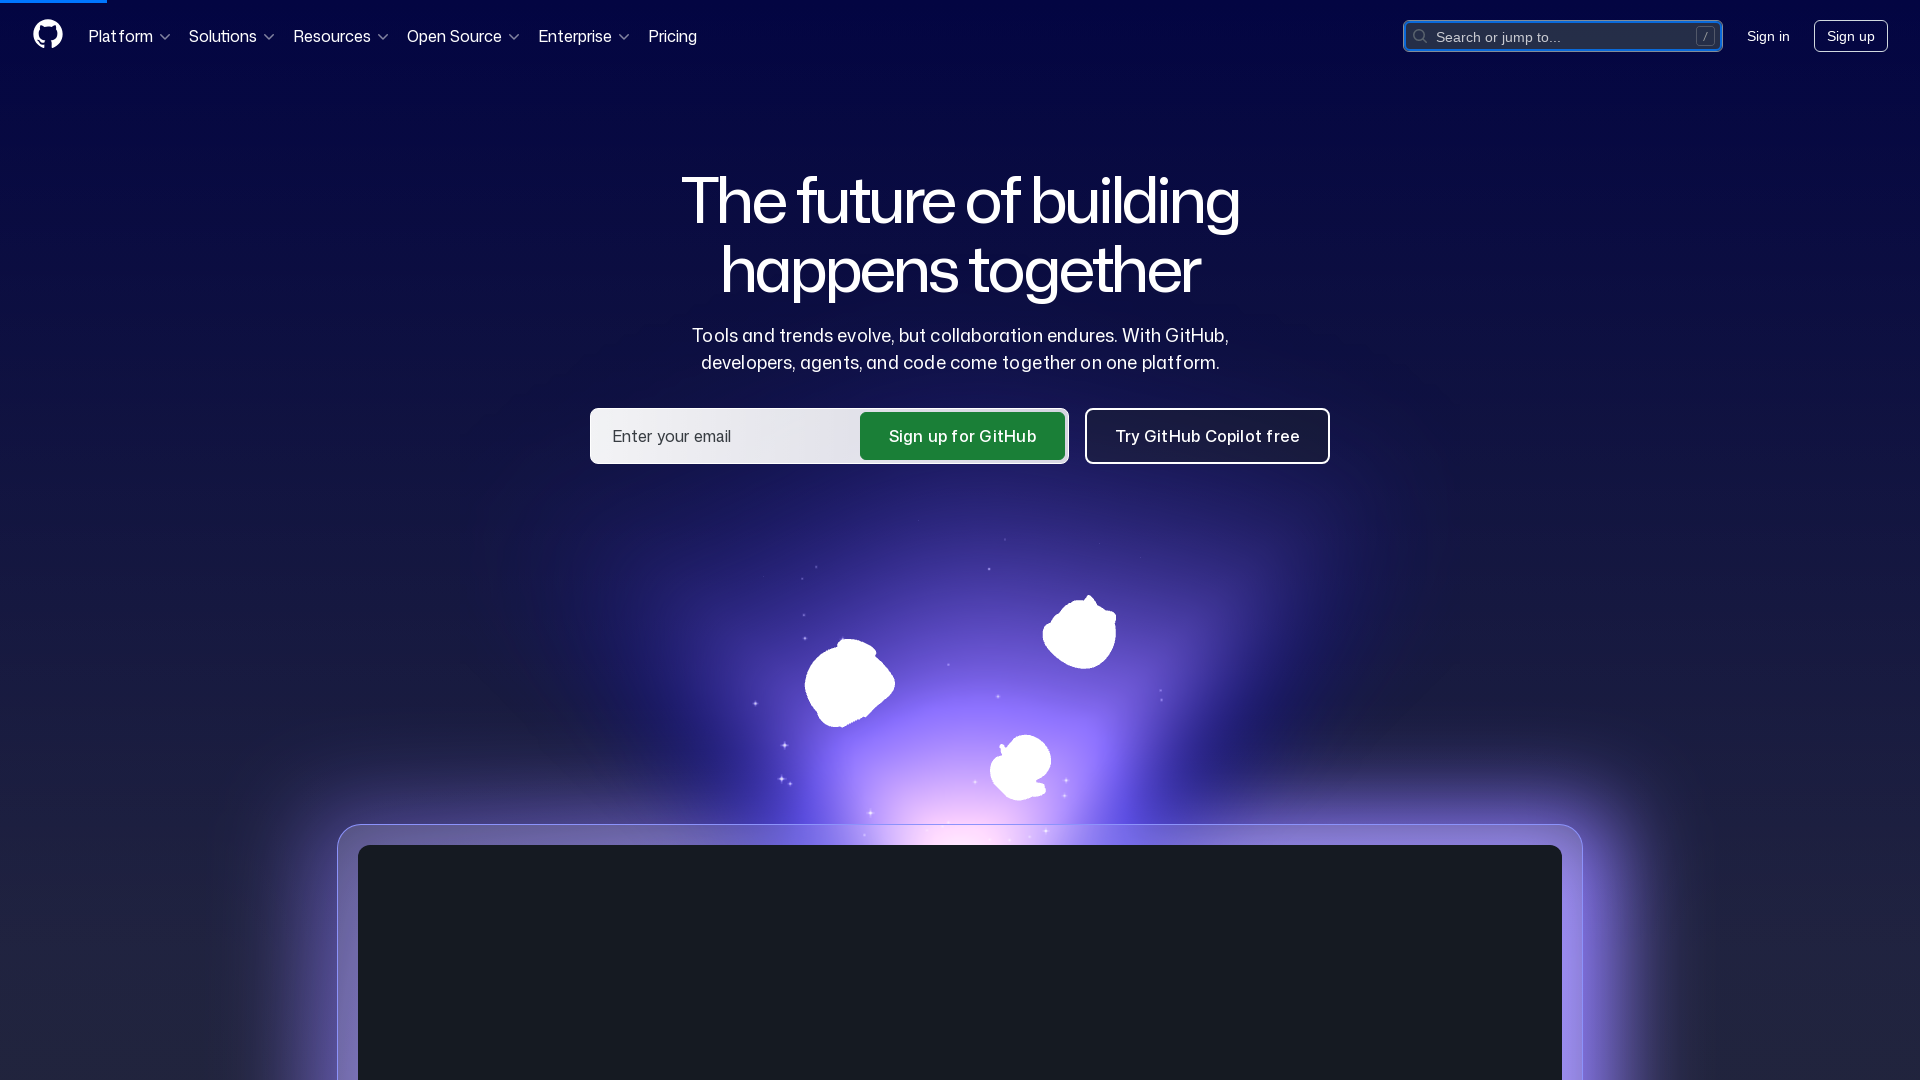

Search results loaded successfully
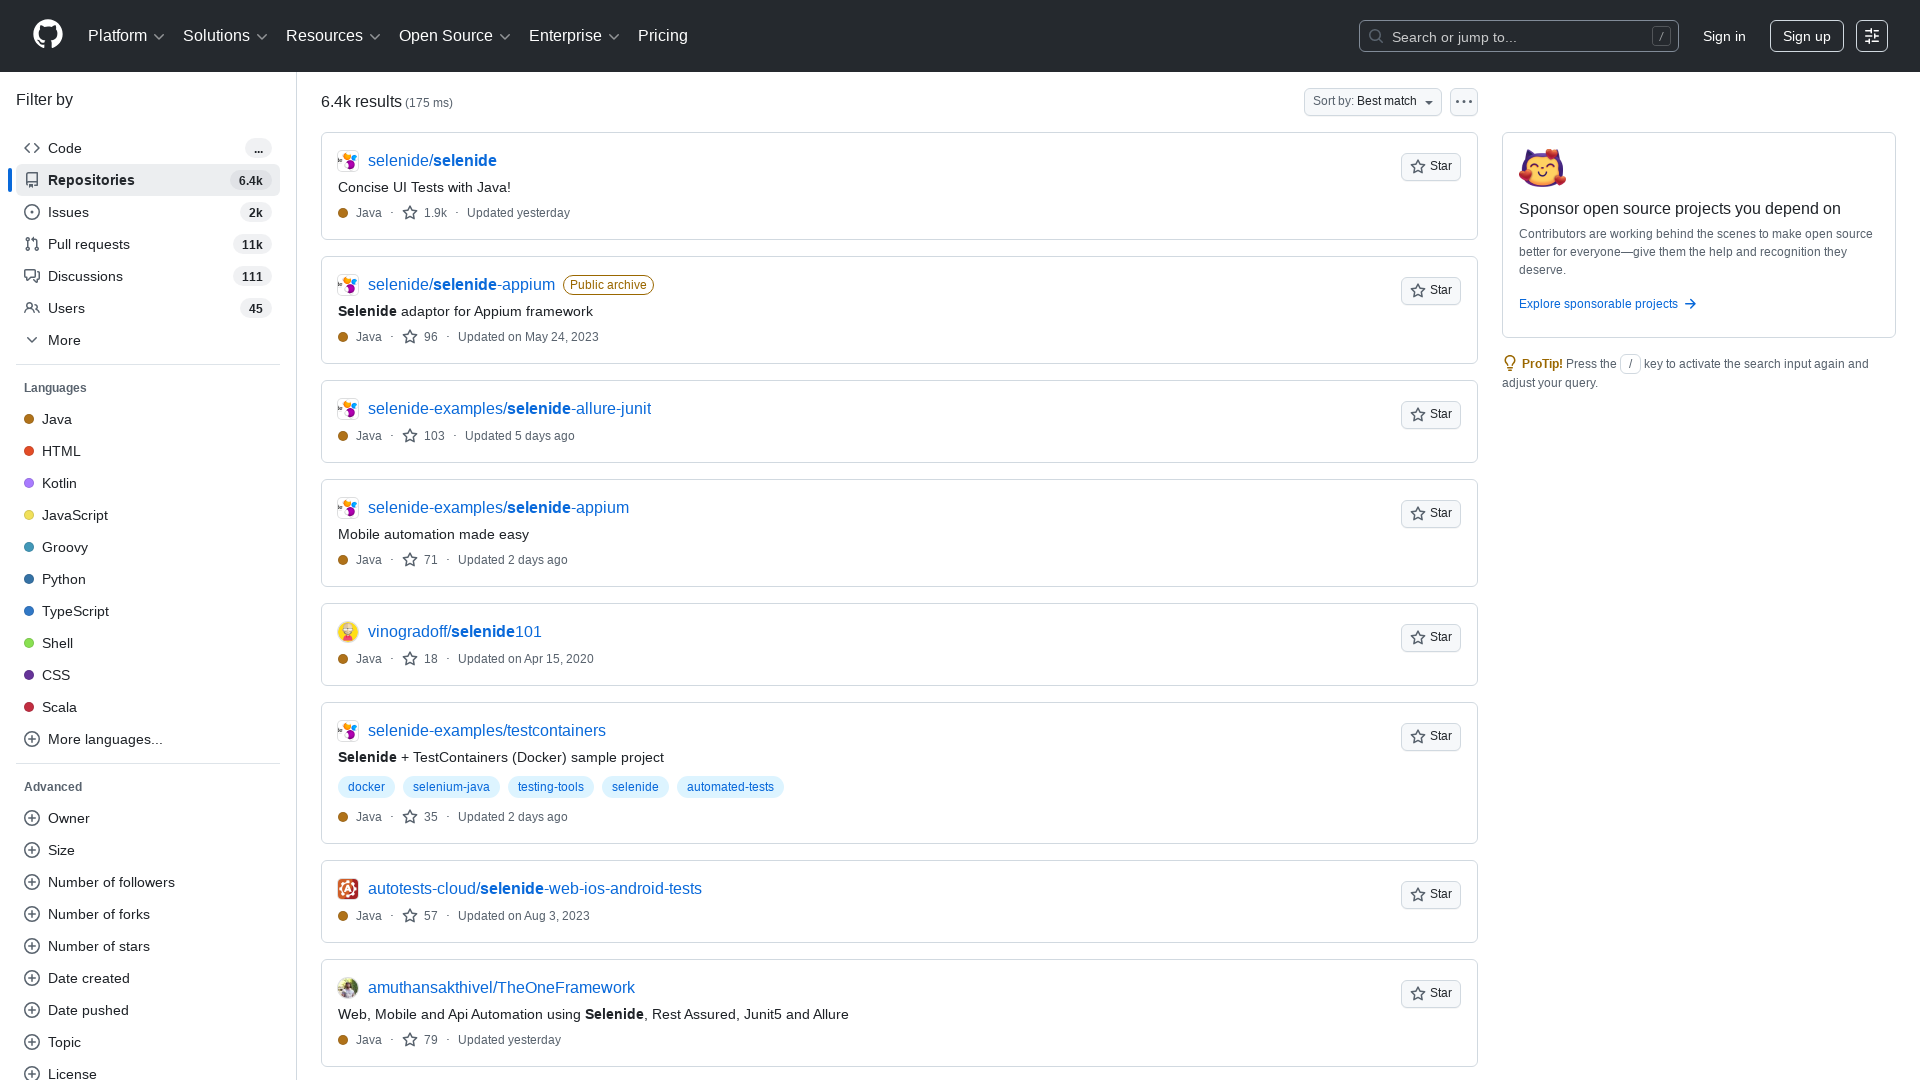

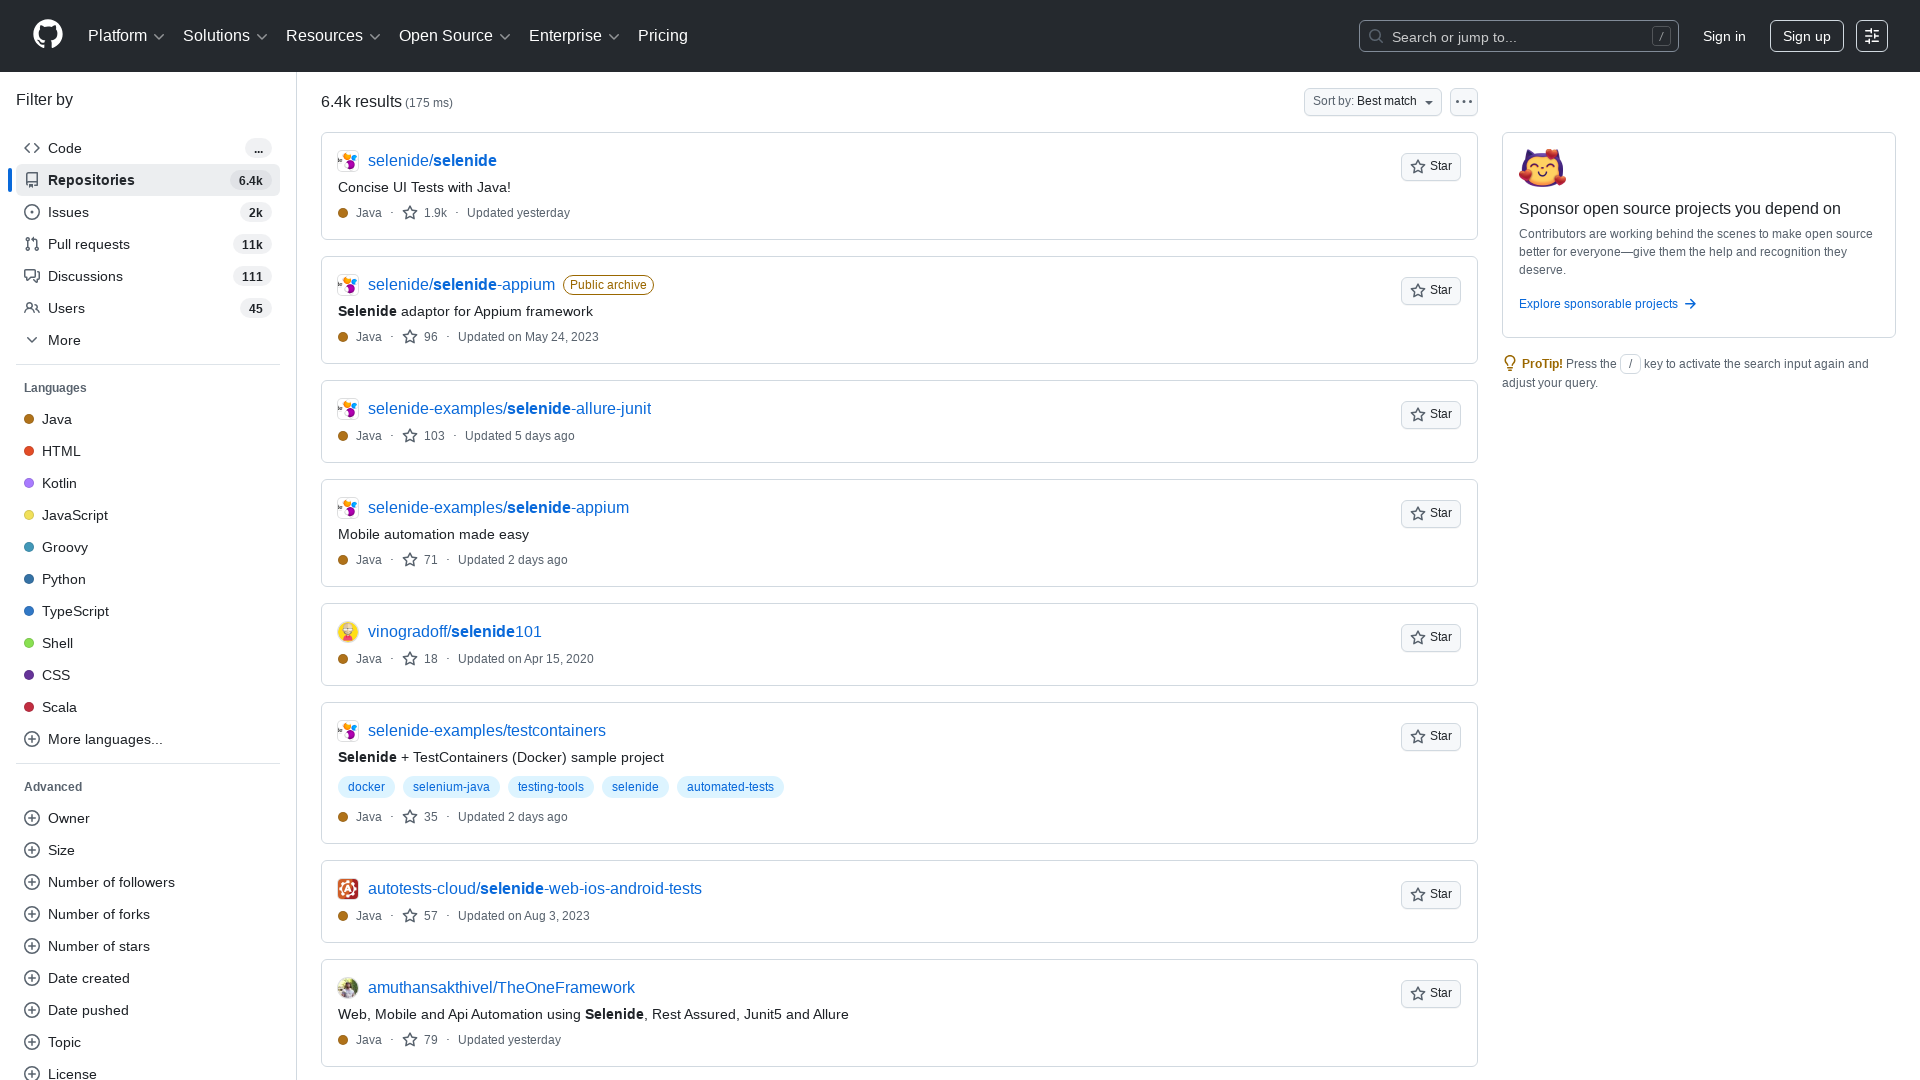